Tests navigation from the home page to the About Us page by clicking the about link and verifying the page loads

Starting URL: https://v1.training-support.net

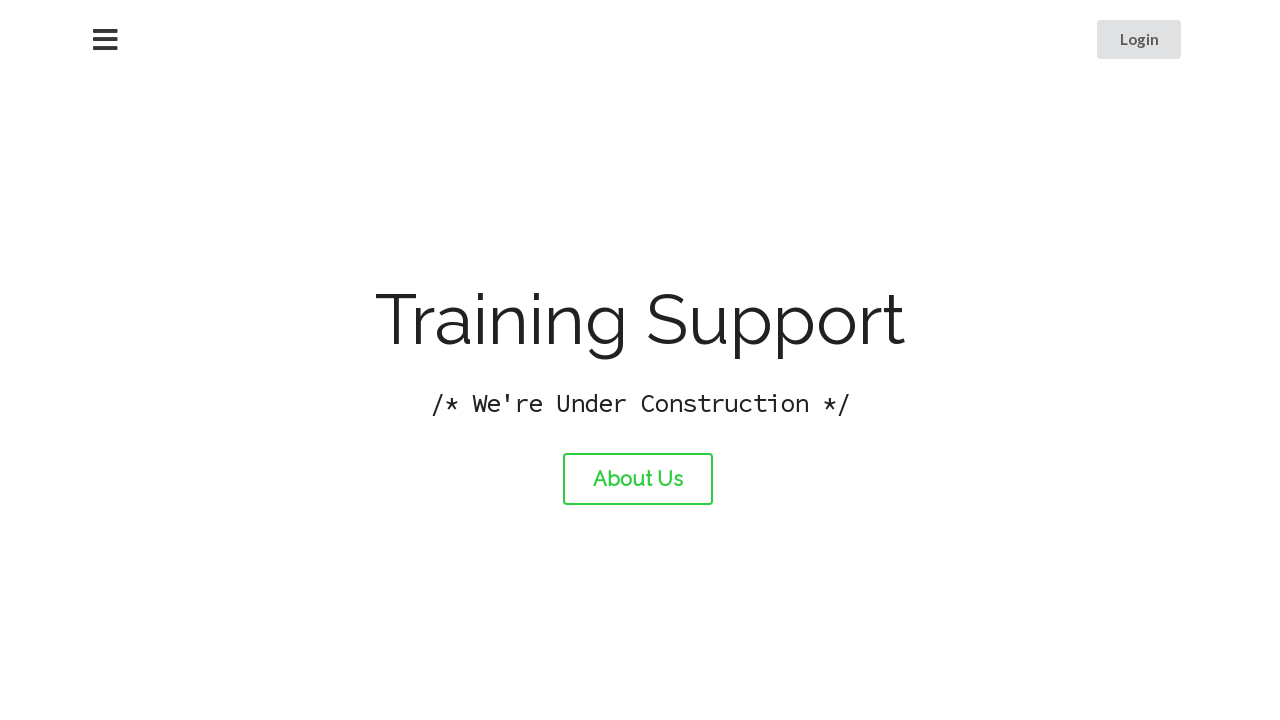

Clicked the About Us link at (638, 479) on #about-link
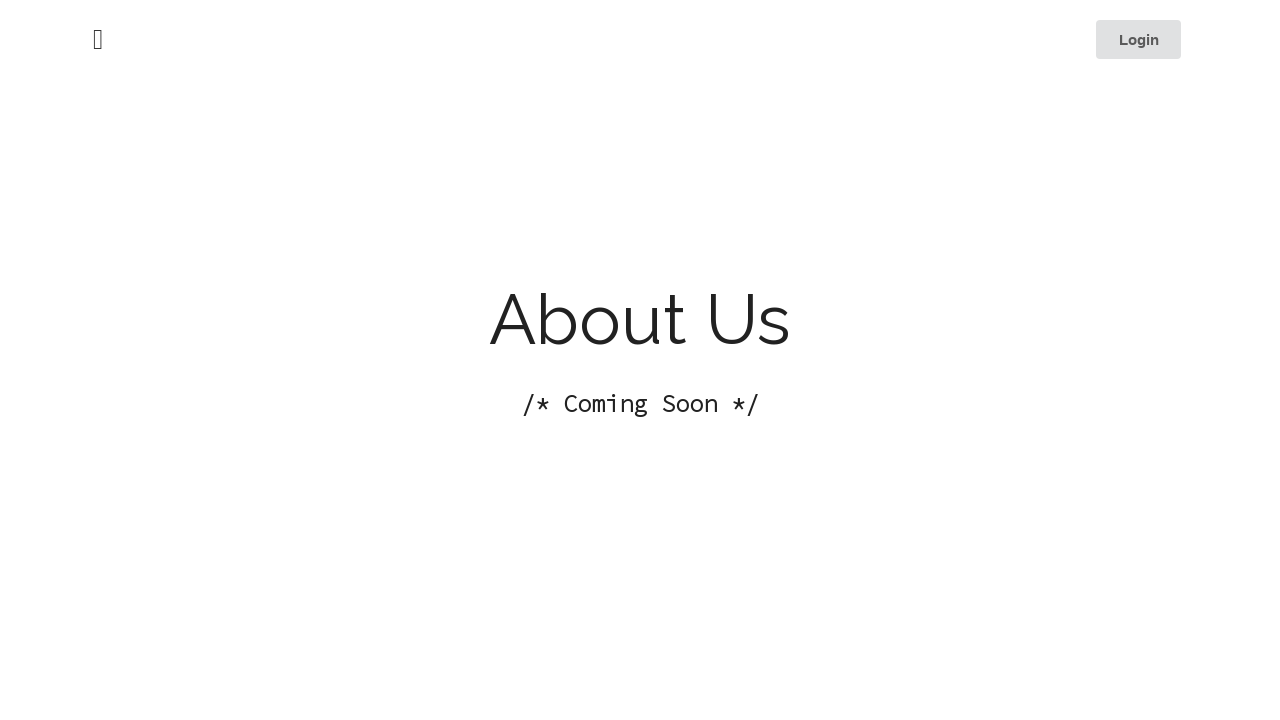

About Us page loaded and DOM content ready
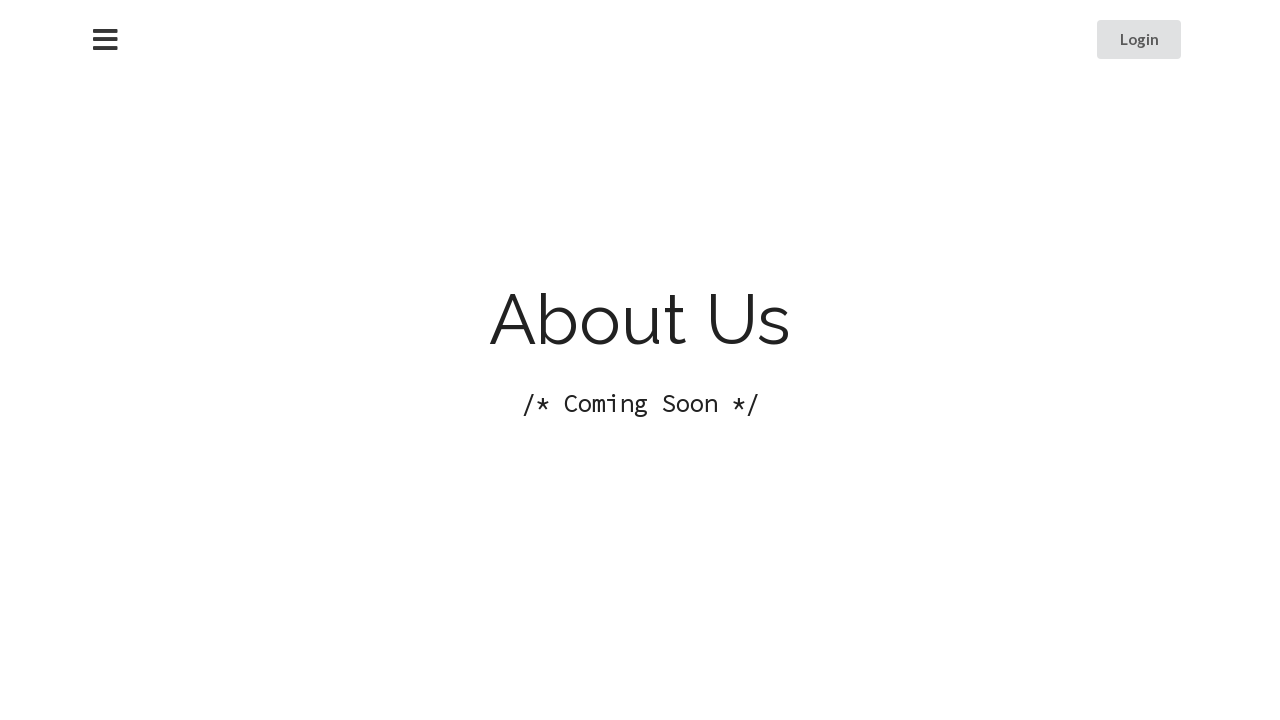

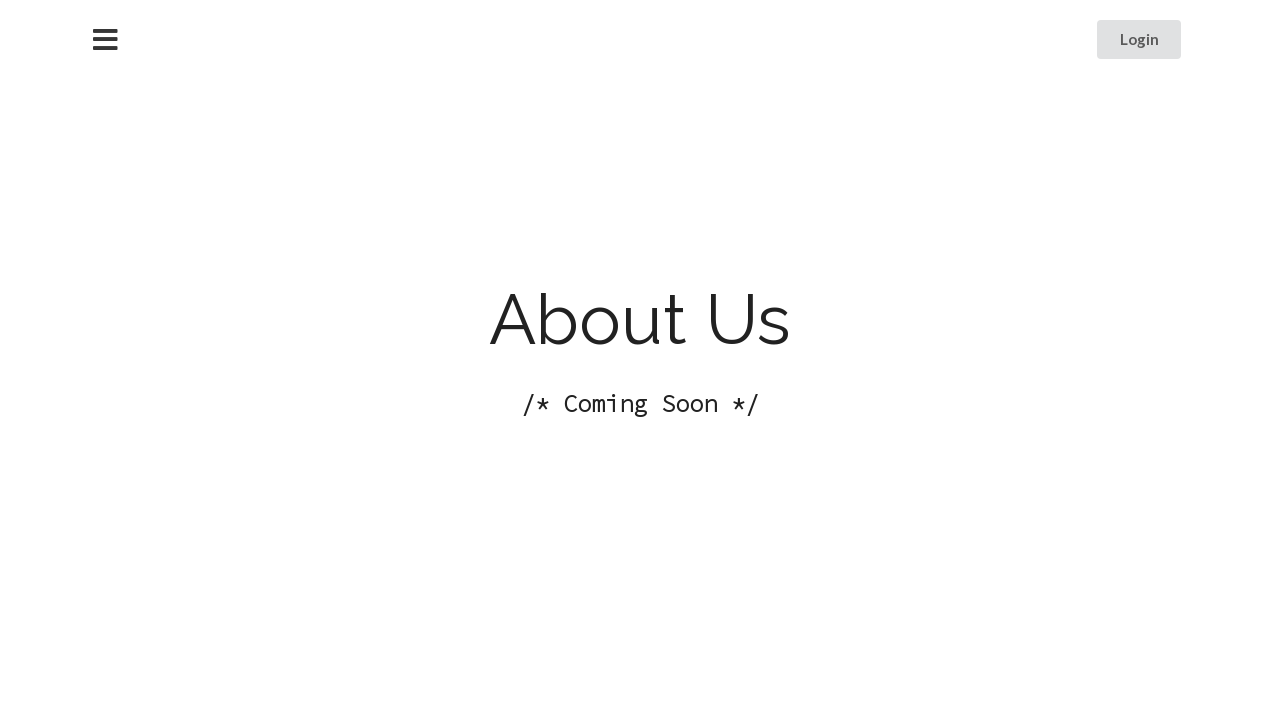